Navigates to TutorialsPoint homepage and waits for anchor links to be present on the page

Starting URL: https://www.tutorialspoint.com/index.htm

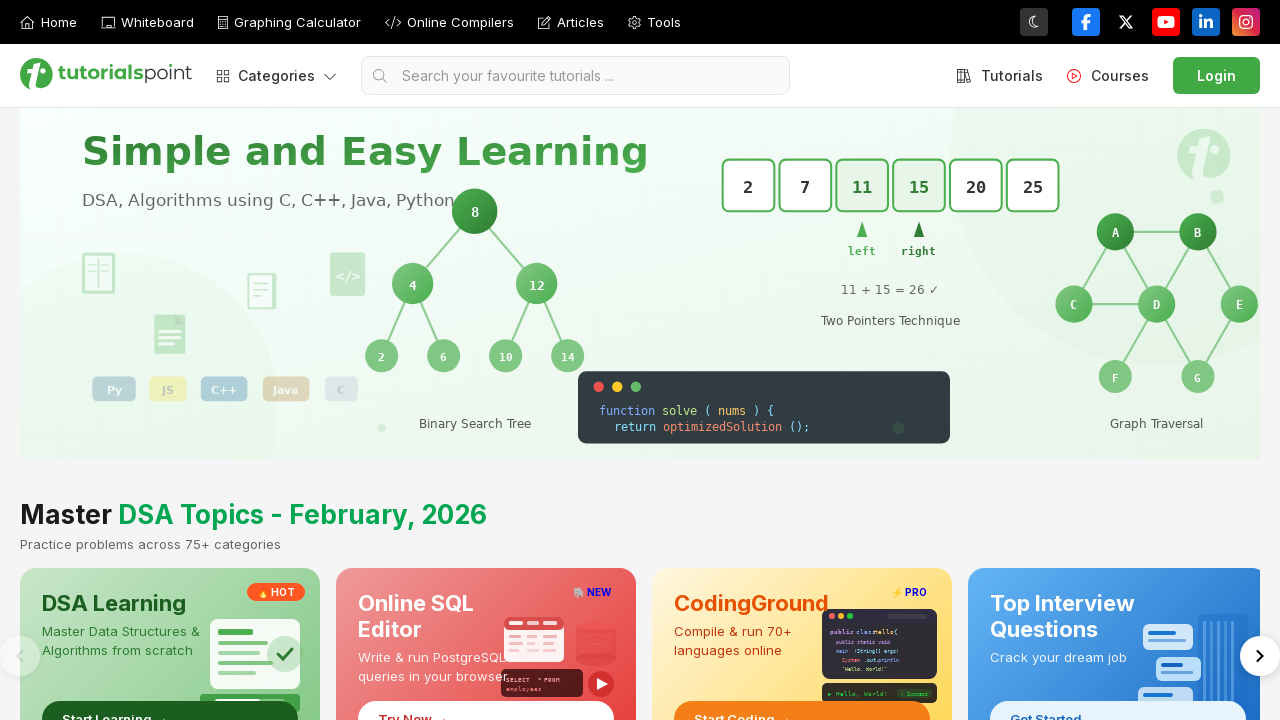

Navigated to TutorialsPoint homepage
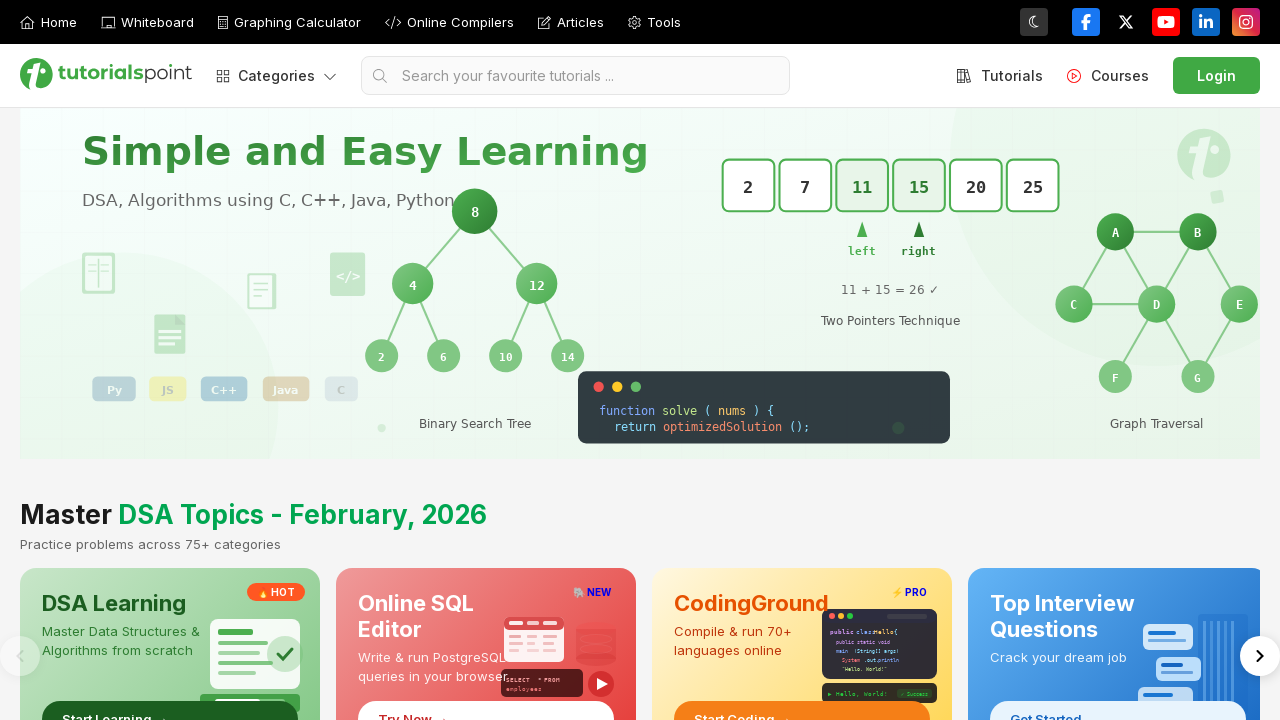

Anchor links are present on the page
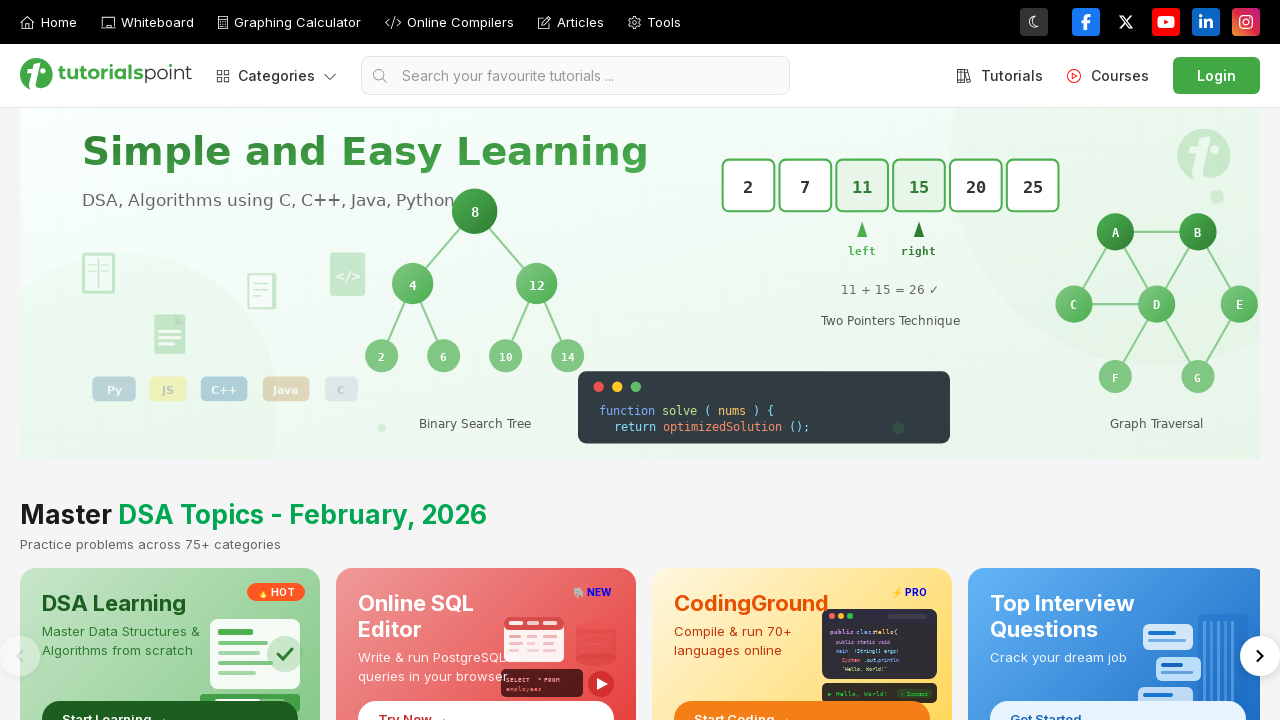

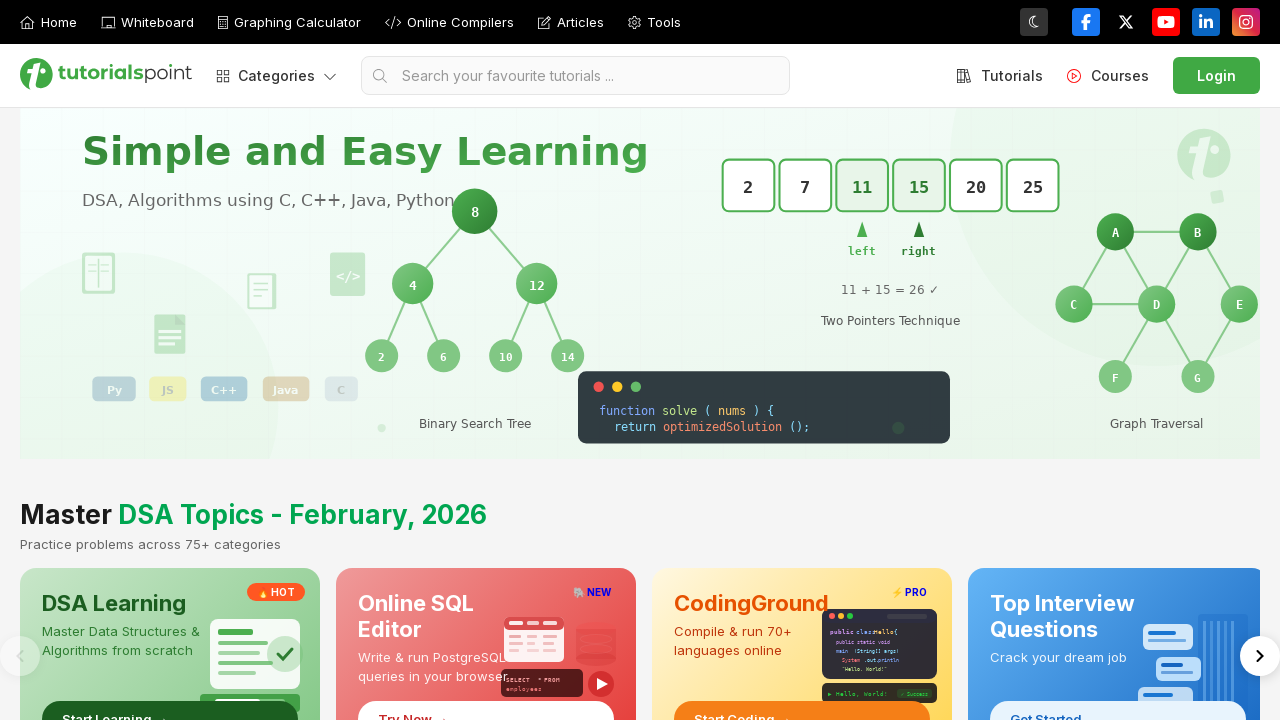